Tests JS Prompt popup by clicking the prompt button, entering text, accepting the alert, and verifying the result shows the entered text

Starting URL: https://the-internet.herokuapp.com/javascript_alerts

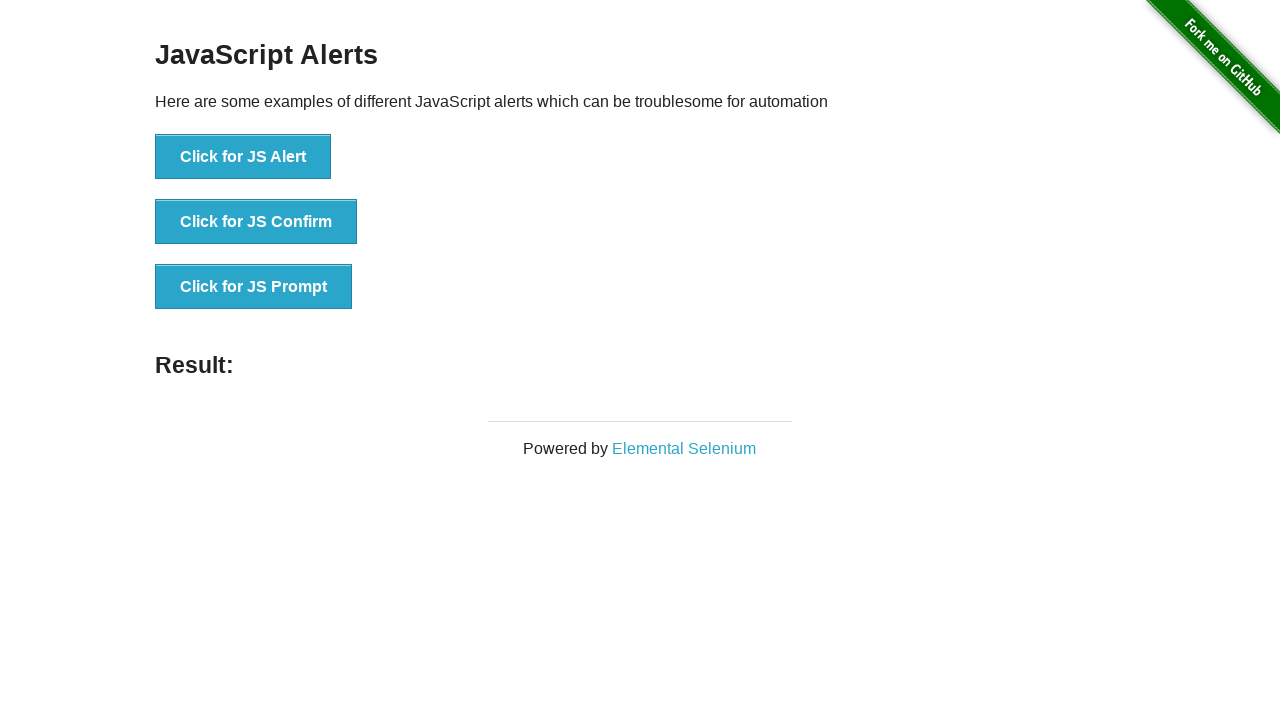

Set up dialog handler to accept prompt with text 'TestInput2024'
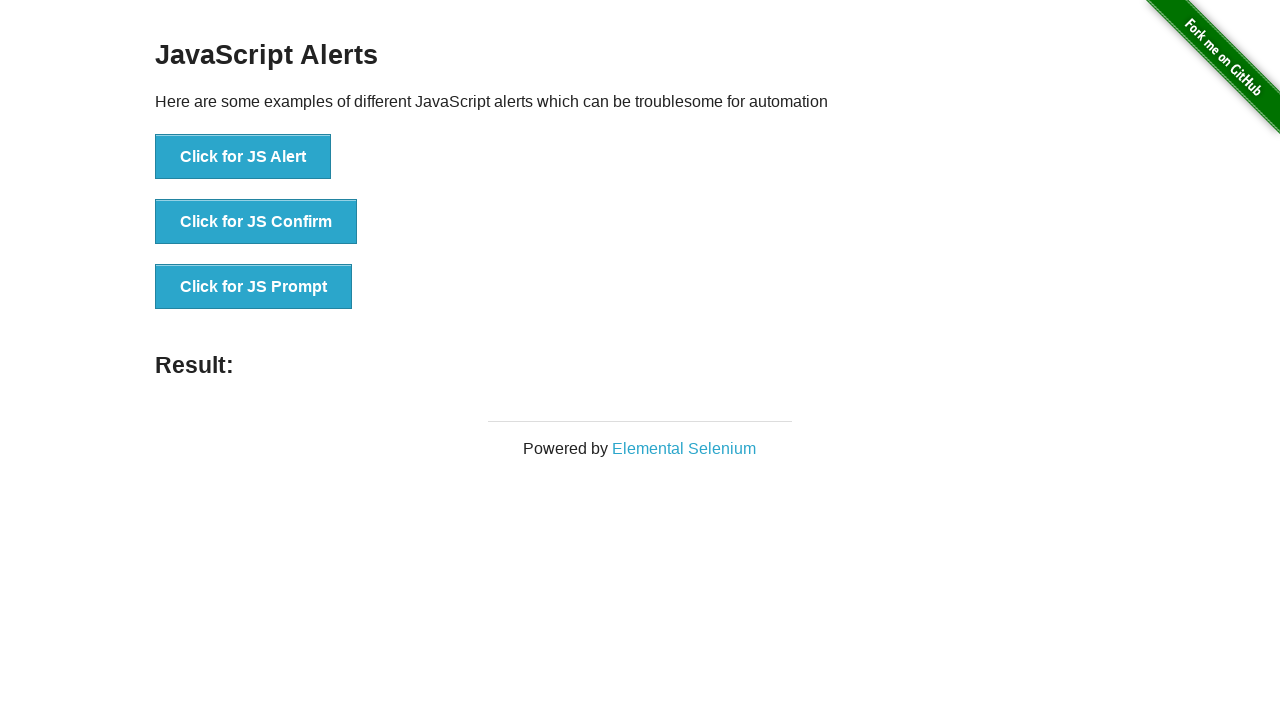

Clicked JS Prompt button to trigger dialog at (254, 287) on button[onclick*='jsPrompt']
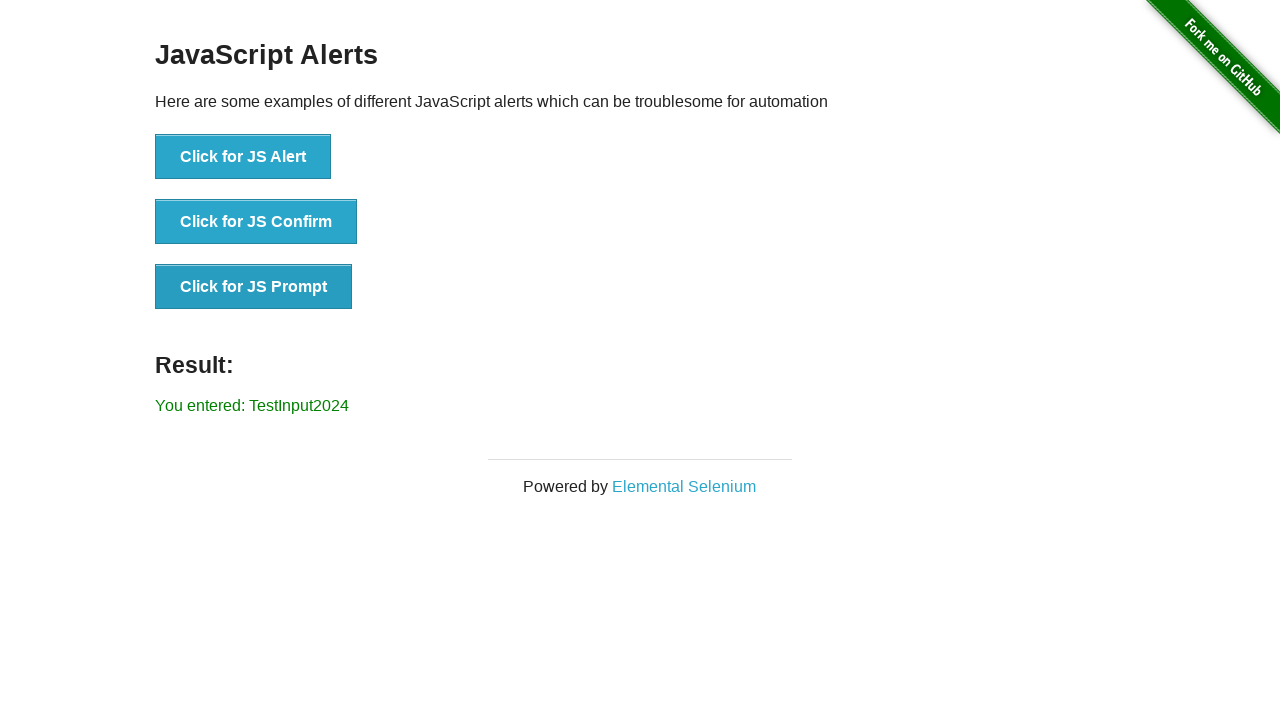

Waited for result message element to appear
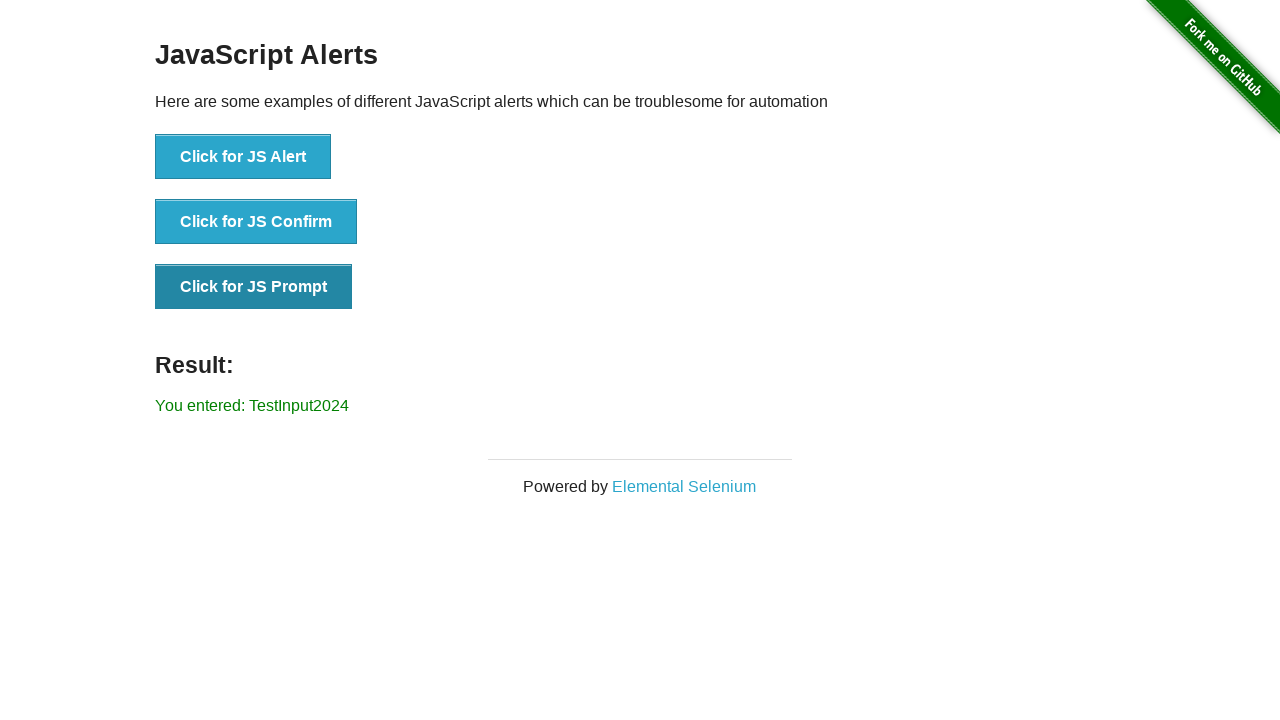

Retrieved result text from page
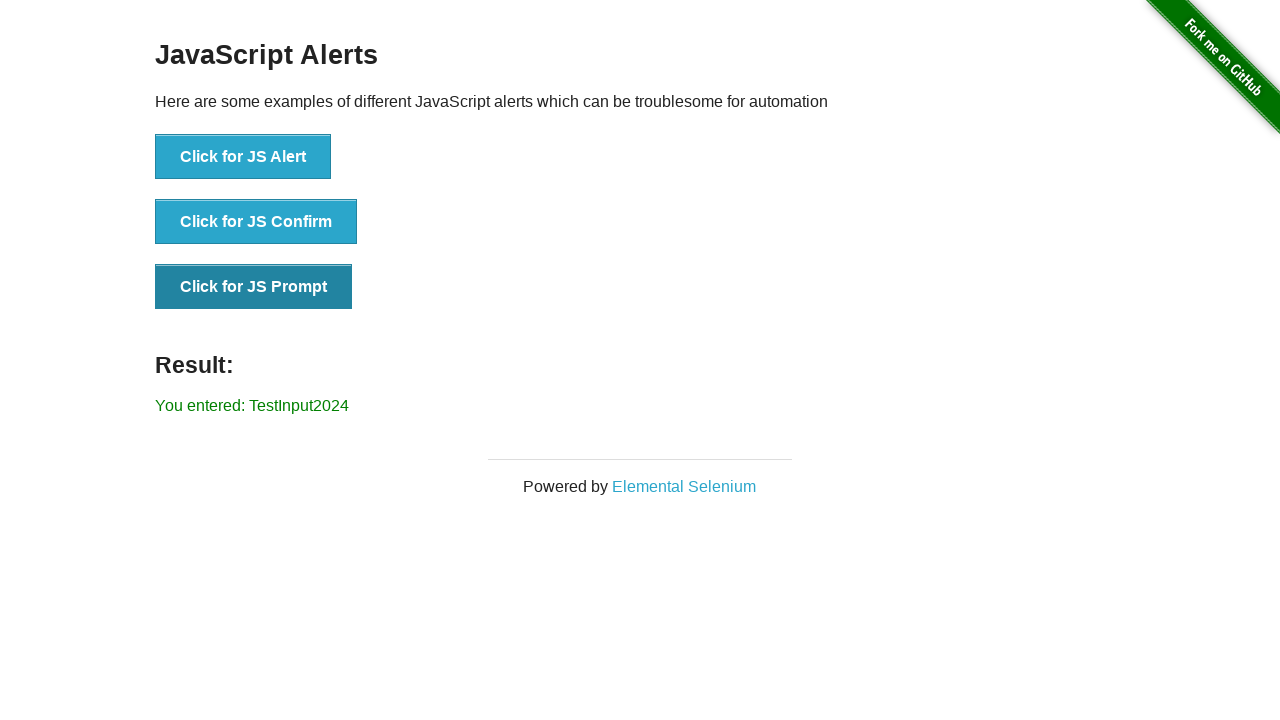

Verified result contains entered text 'You entered: TestInput2024'
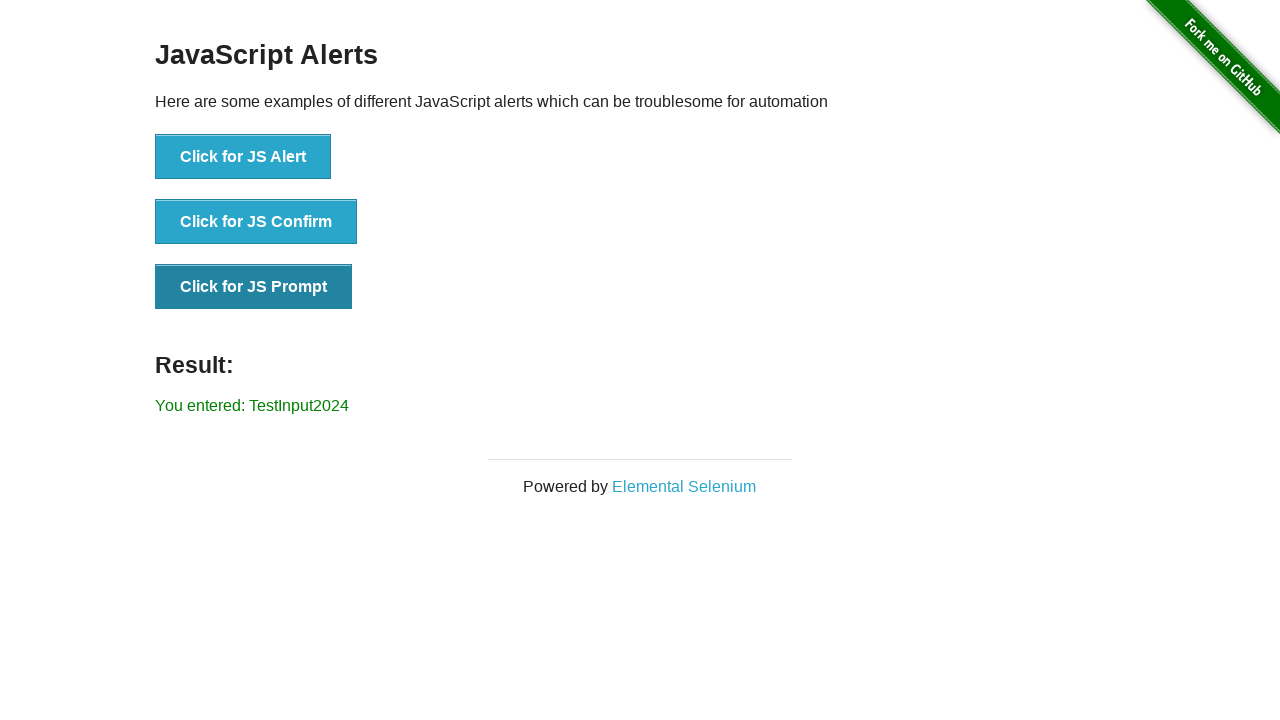

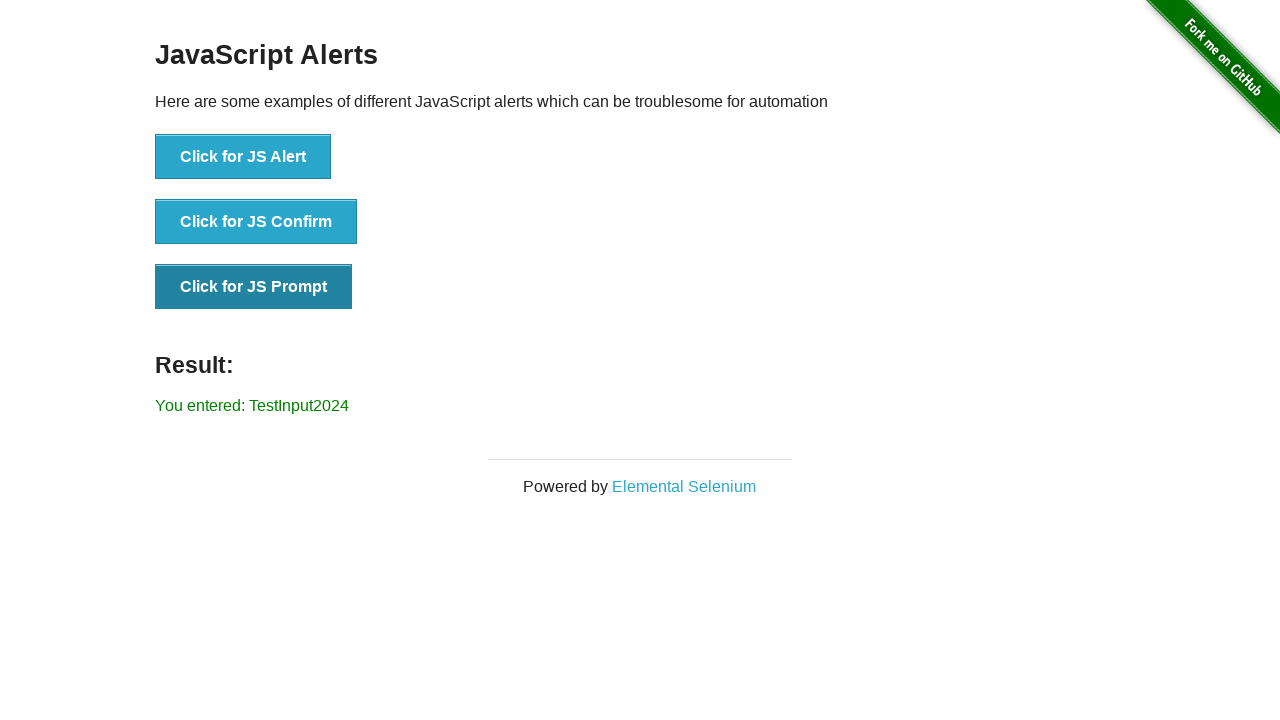